Tests JavaScript prompt dialog handling by clicking a button to trigger a prompt, entering text into the prompt, and accepting it.

Starting URL: https://the-internet.herokuapp.com/javascript_alerts

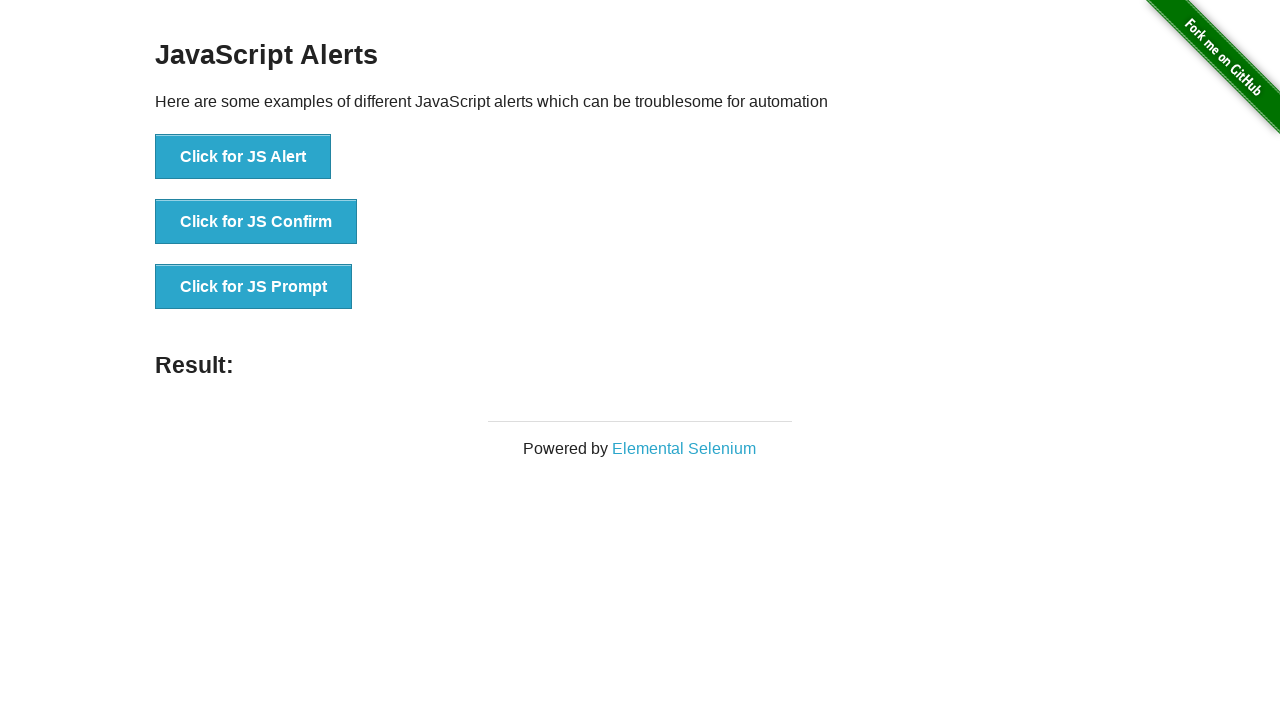

Set up dialog handler to accept prompt with text 'testautomation'
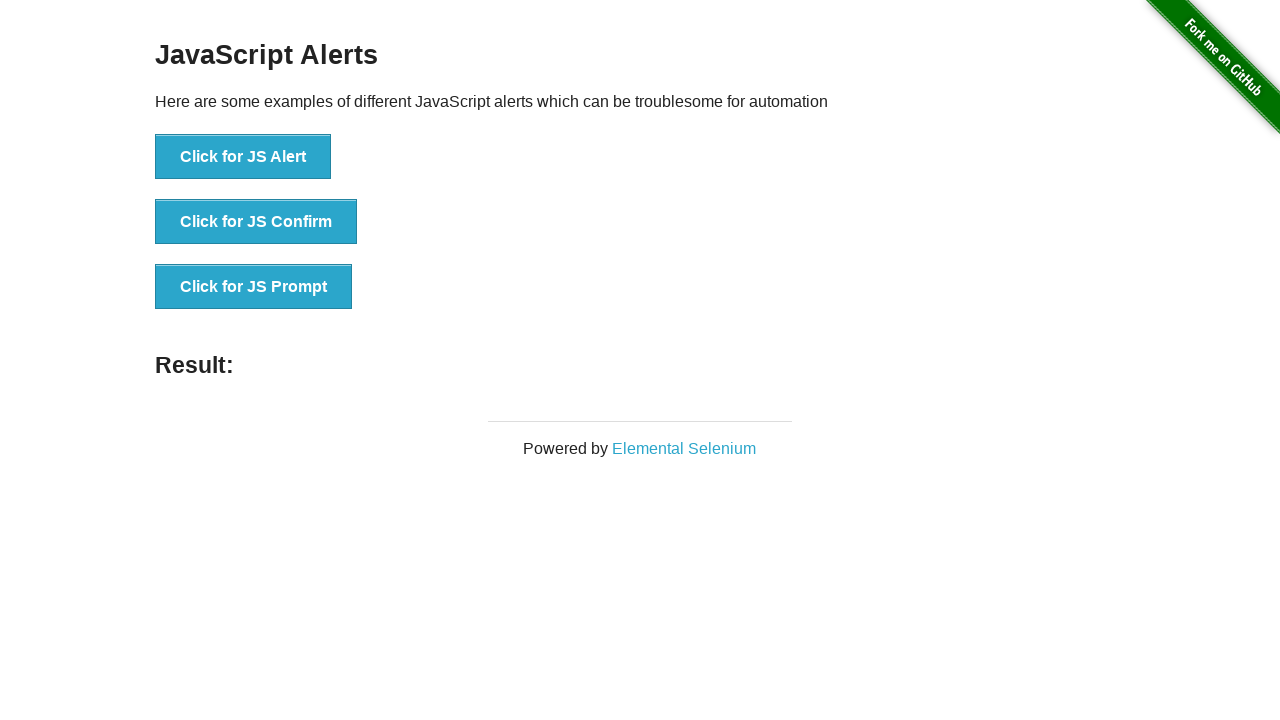

Clicked button to trigger JavaScript prompt dialog at (254, 287) on xpath=//button[text()='Click for JS Prompt']
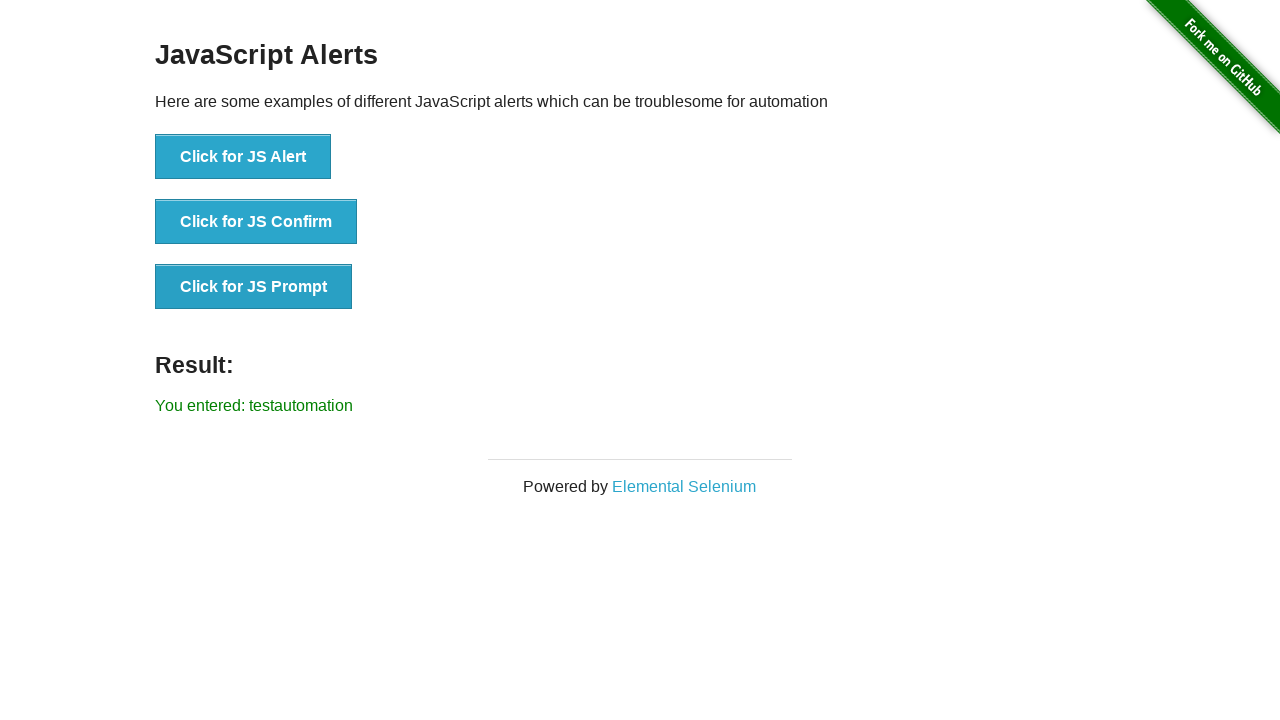

Result element appeared after prompt was accepted
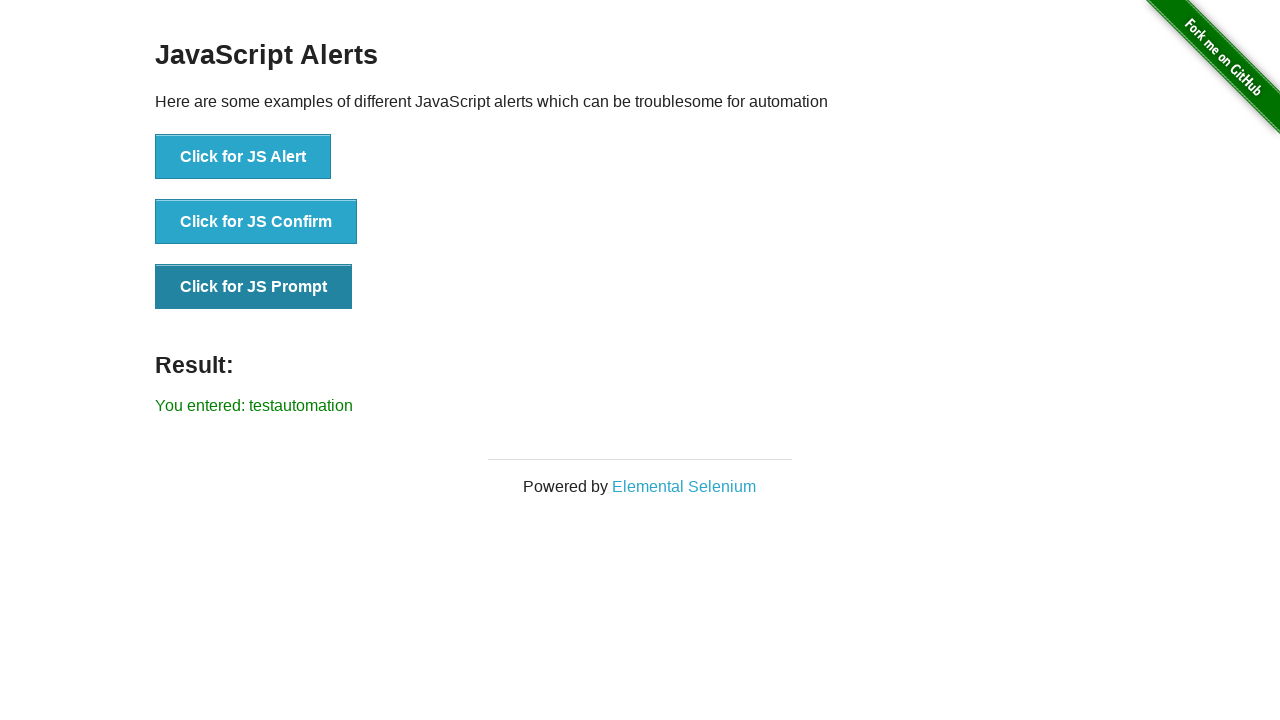

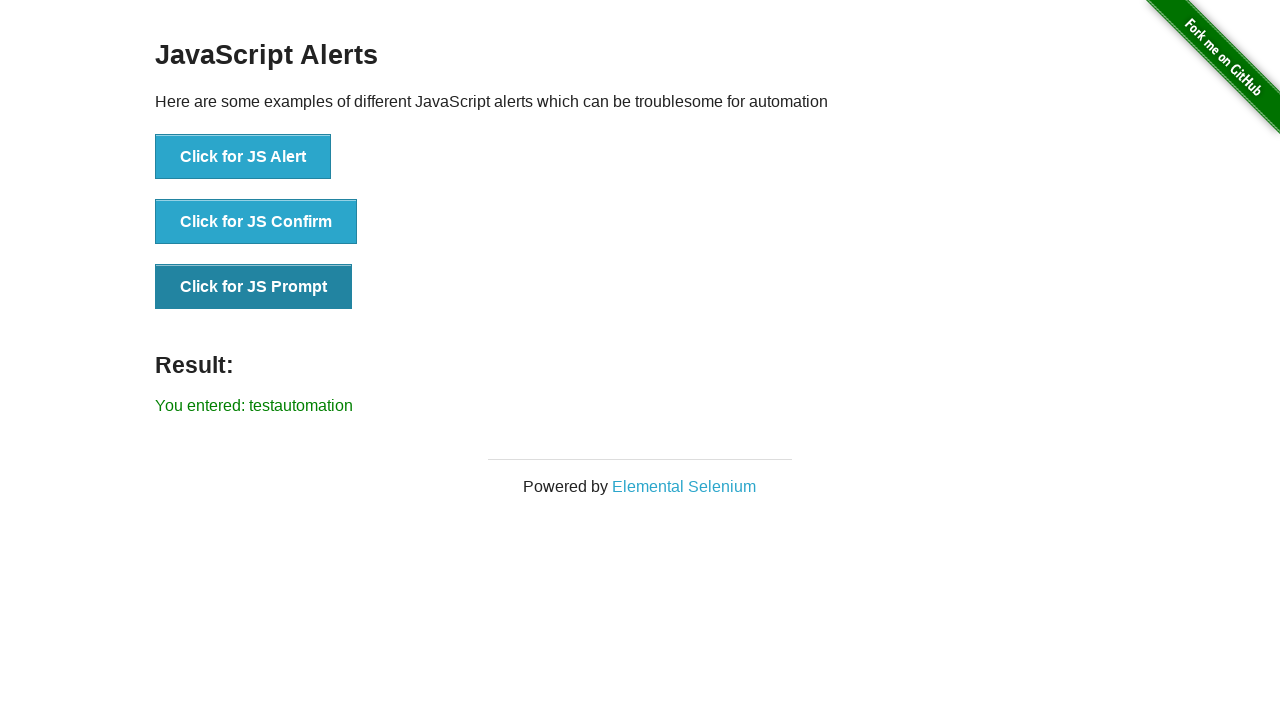